Demonstrates dynamic XPath usage by navigating to the Wallet tab

Starting URL: https://www.apsrtconline.in/

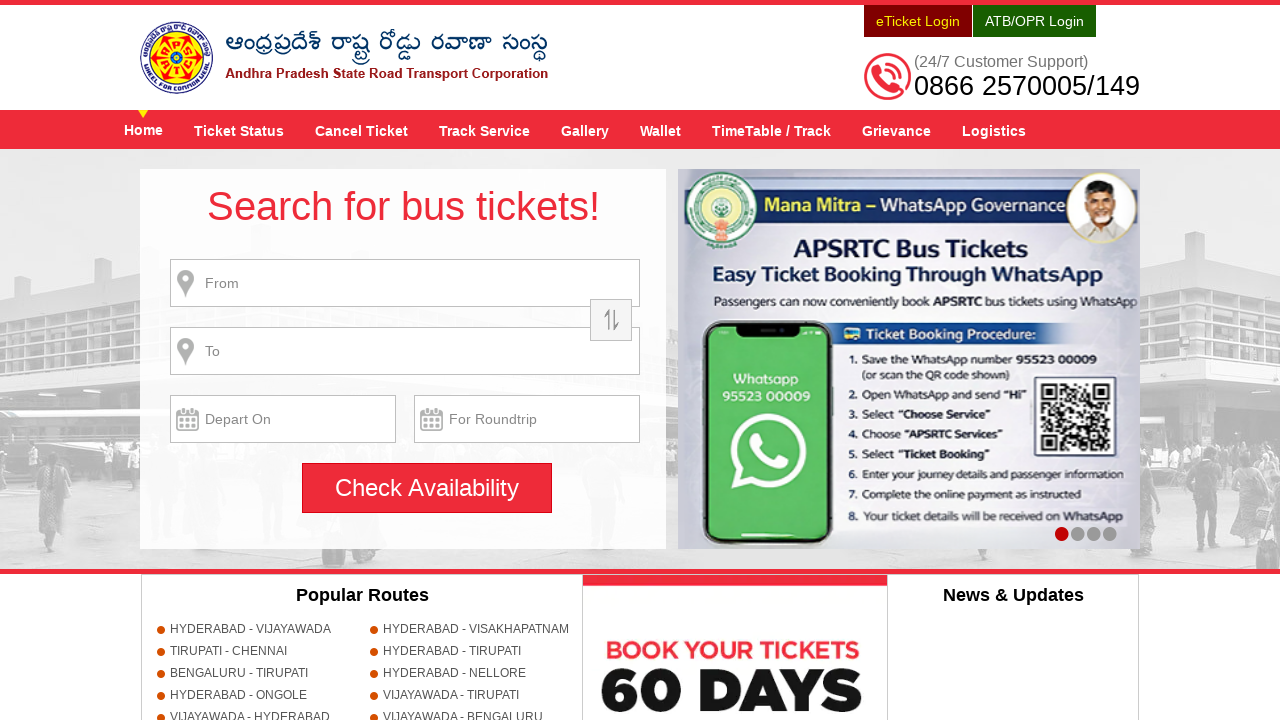

Navigated to APSRTC online website
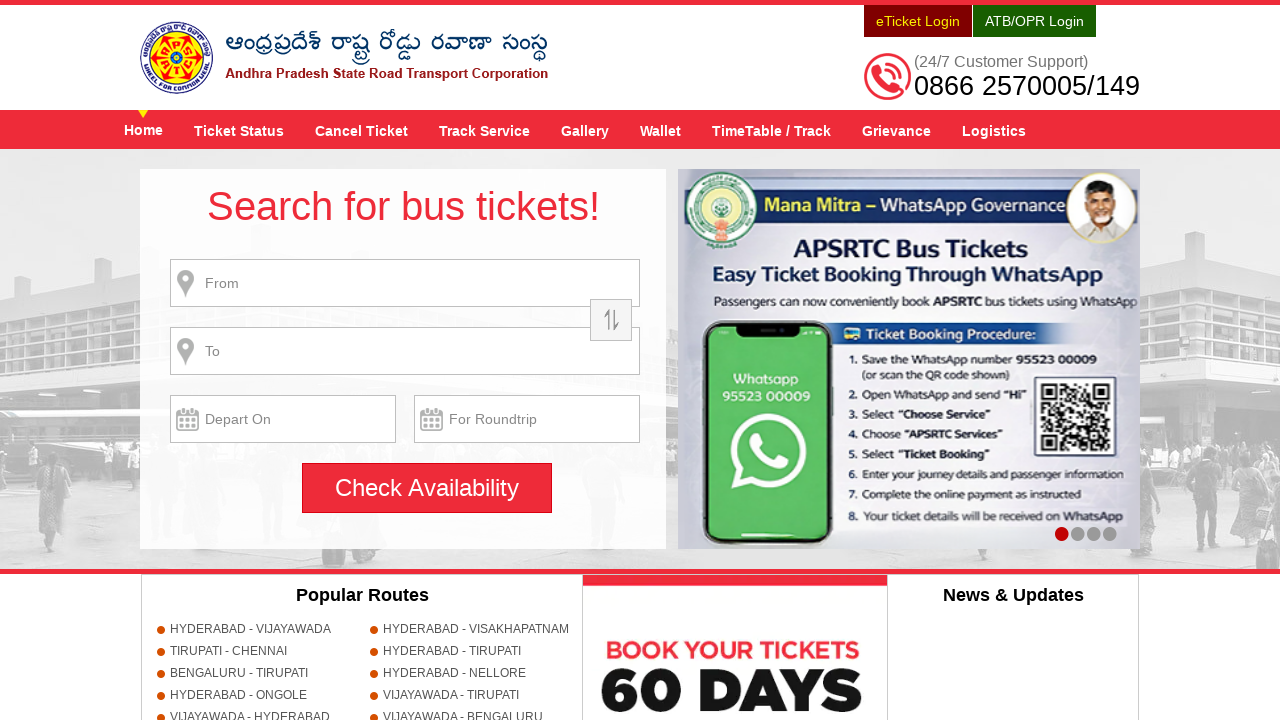

Clicked on Wallet tab using dynamic XPath at (660, 130) on xpath=//a[@title='Wallet']
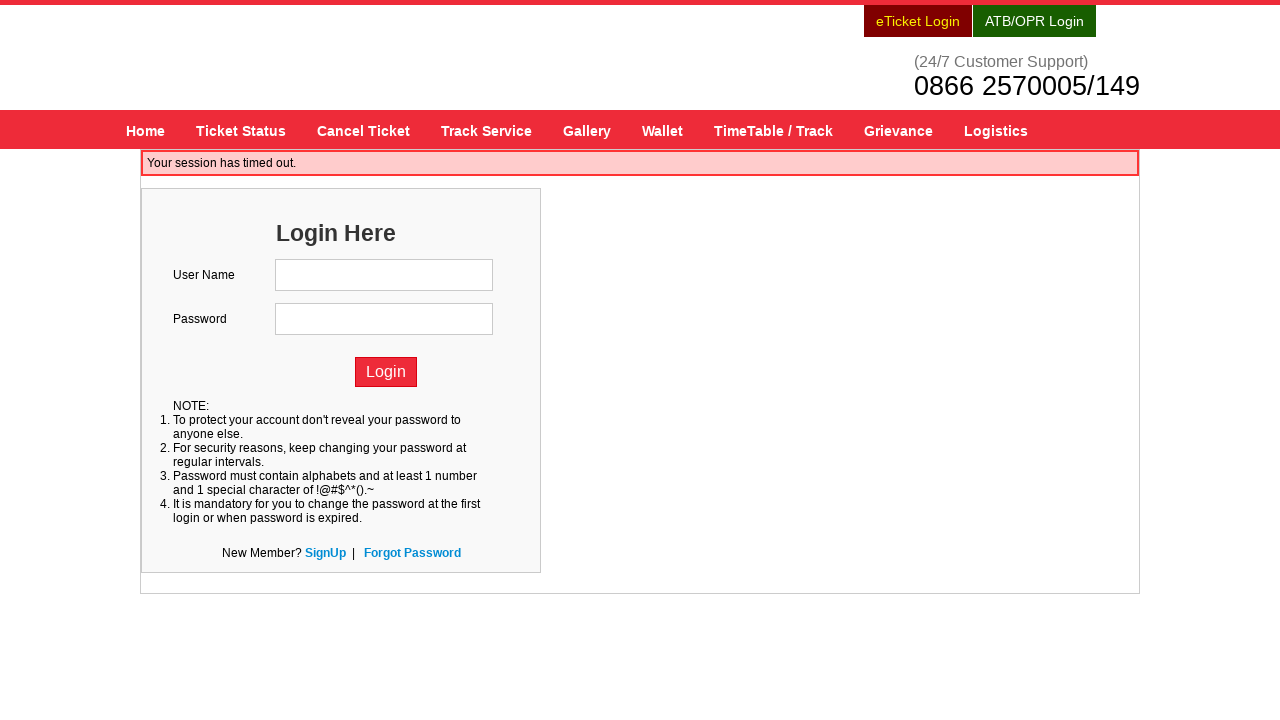

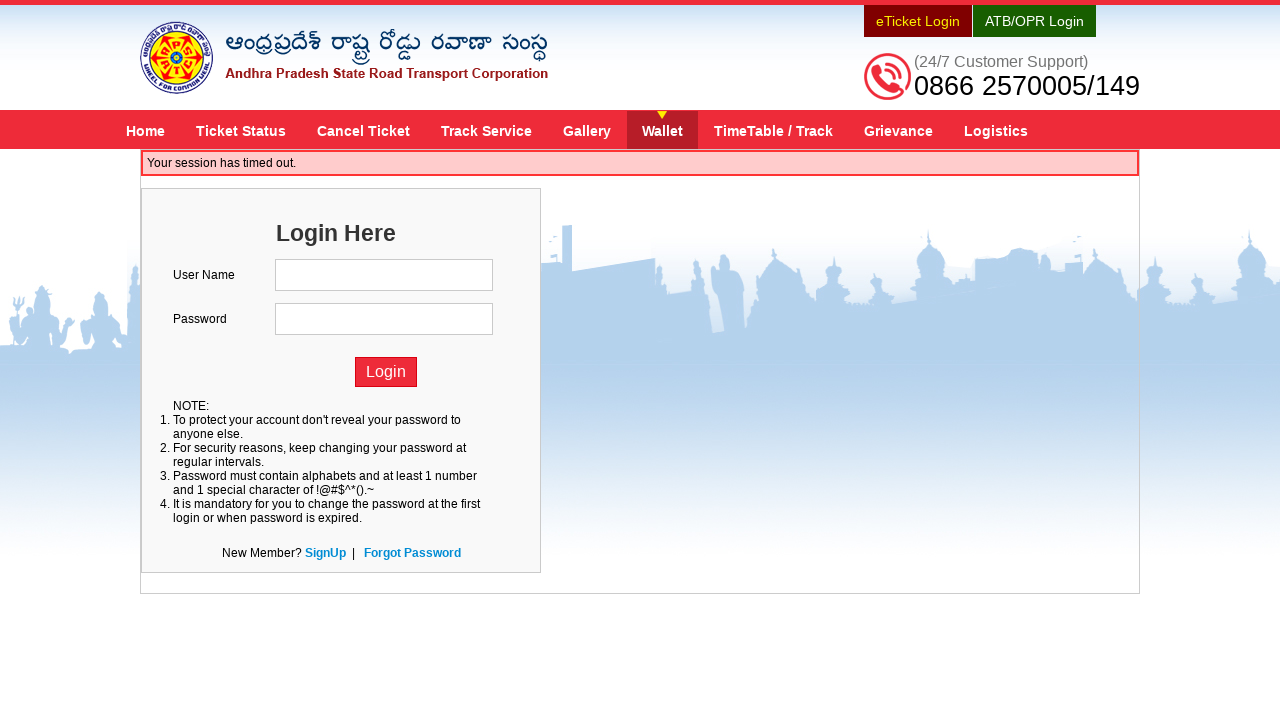